Comprehensive test of various web automation features including radio buttons, dropdowns, checkboxes, alerts, window switching, tables, mouse hover, and iframes on the Rahul Shetty Academy practice page

Starting URL: https://www.rahulshettyacademy.com/AutomationPractice/

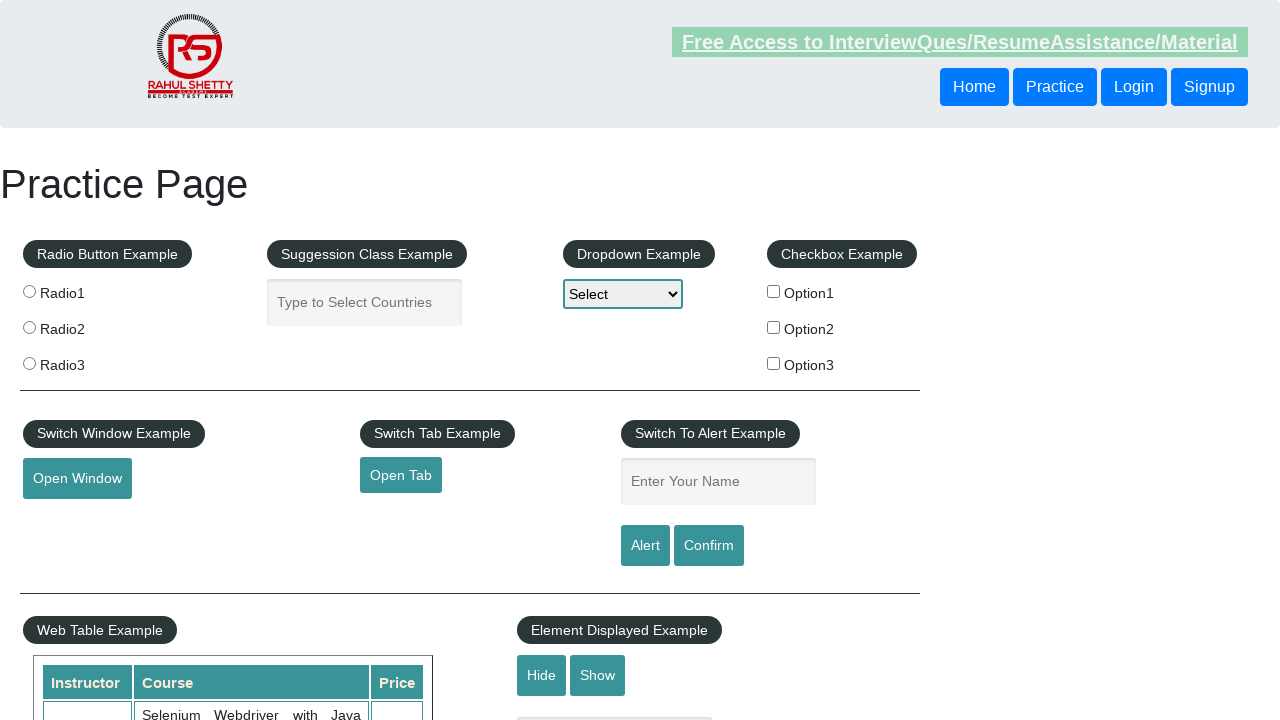

Selected radio button 2 at (29, 327) on input[value='radio2']
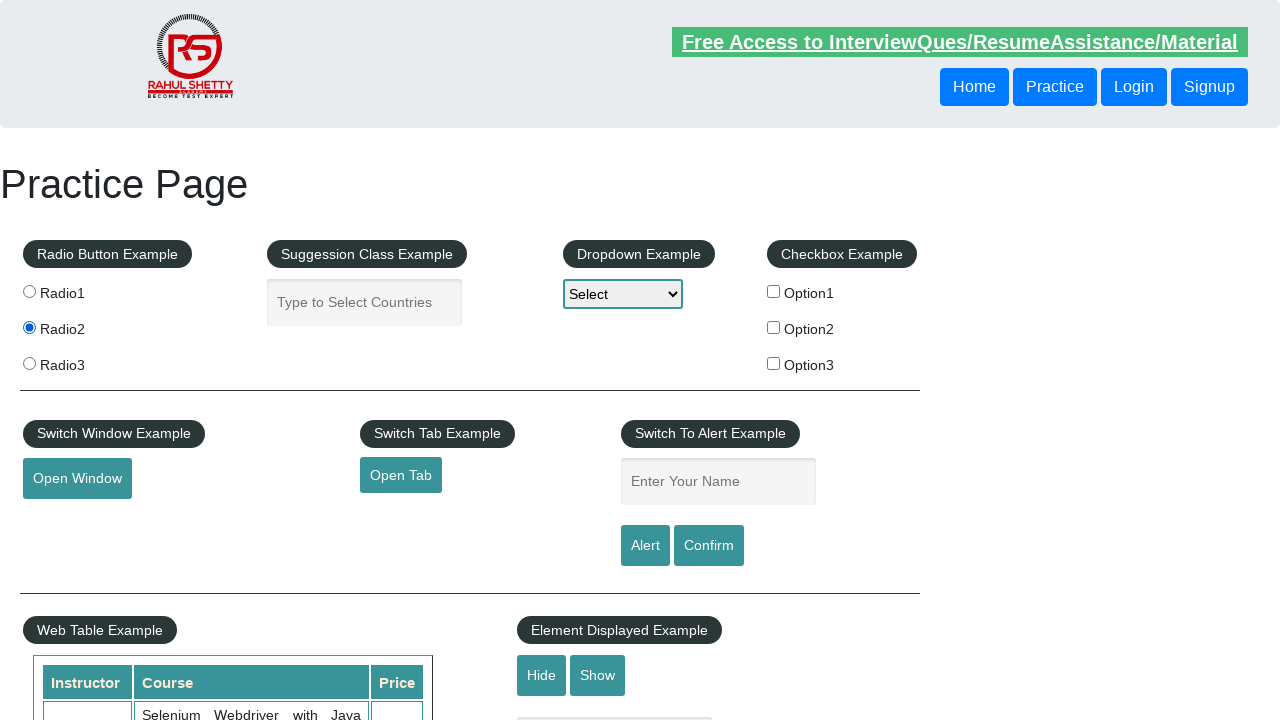

Filled autocomplete field with 'In' on #autocomplete
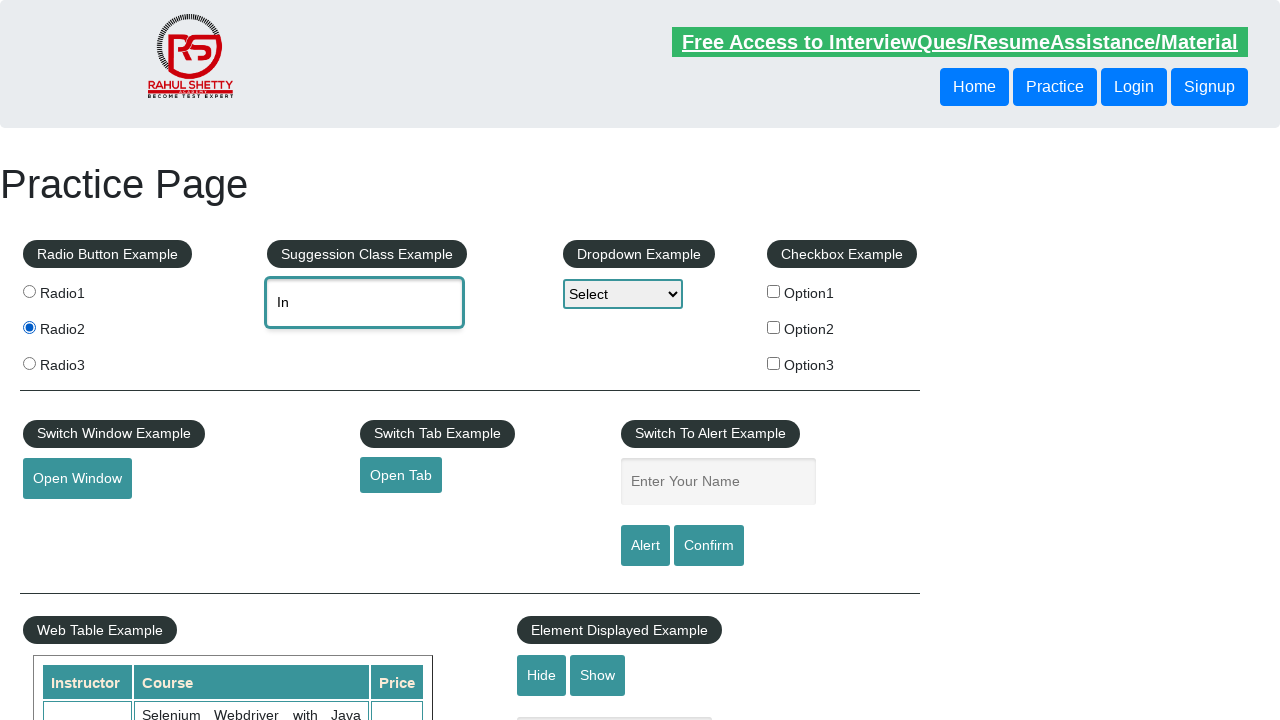

Autocomplete suggestions appeared
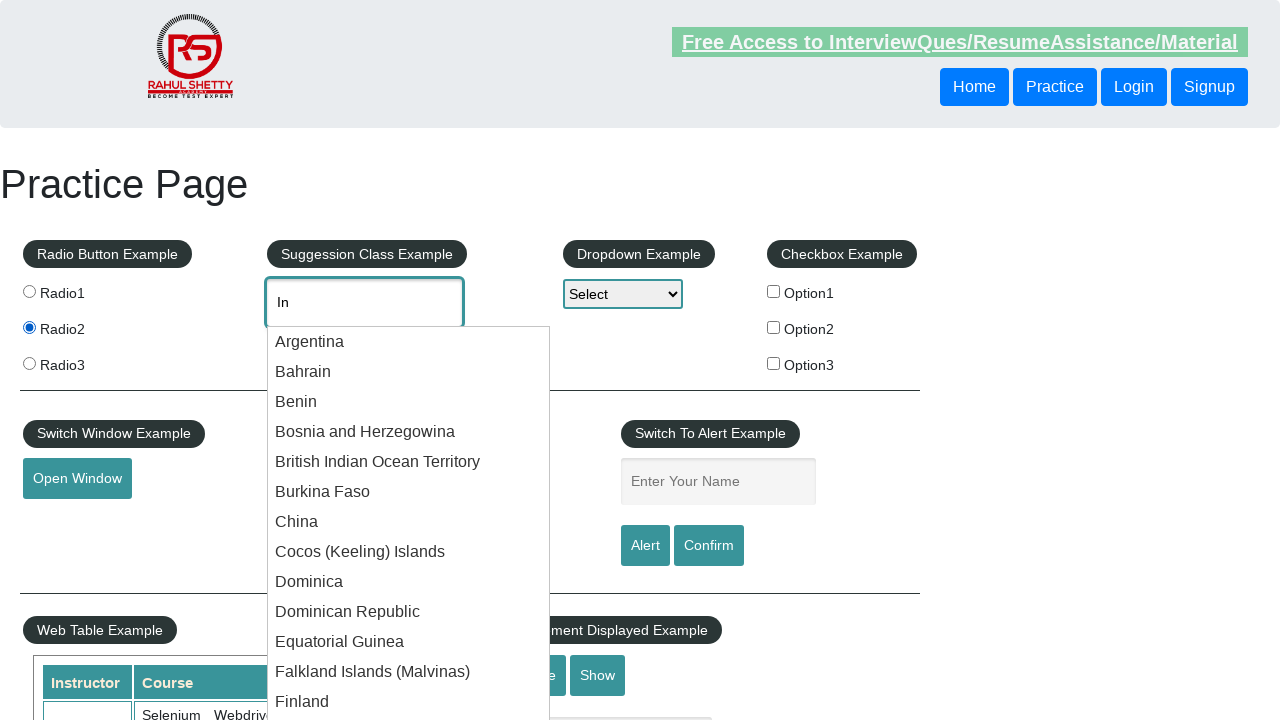

Selected Indonesia from autocomplete dropdown at (409, 361) on li div.ui-menu-item-wrapper >> nth=16
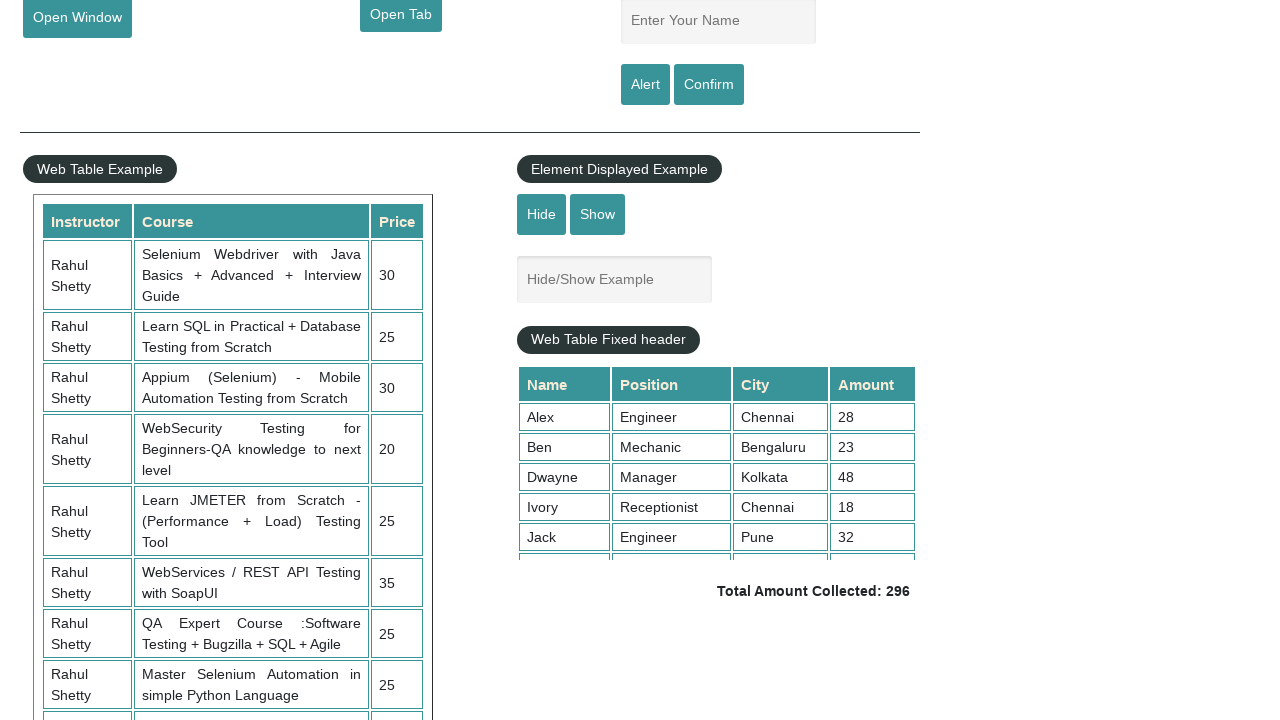

Selected Option2 from static dropdown on #dropdown-class-example
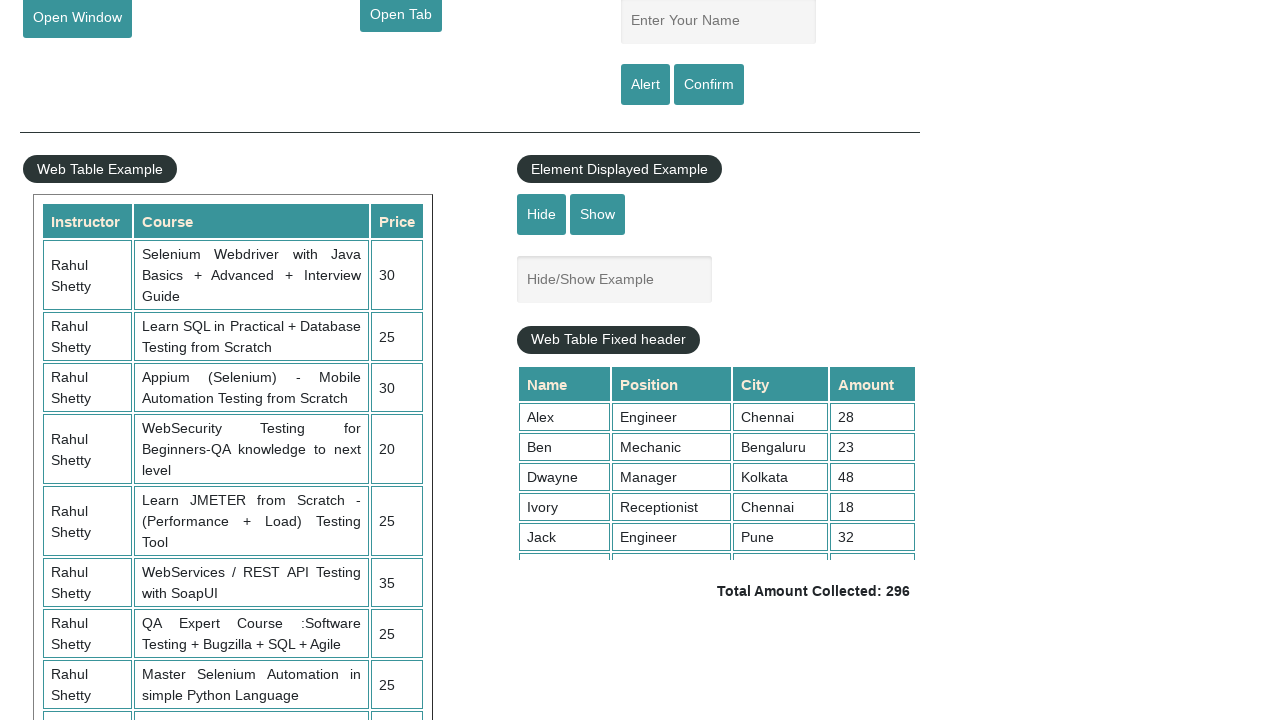

Checked checkbox option 1 at (774, 291) on #checkBoxOption1
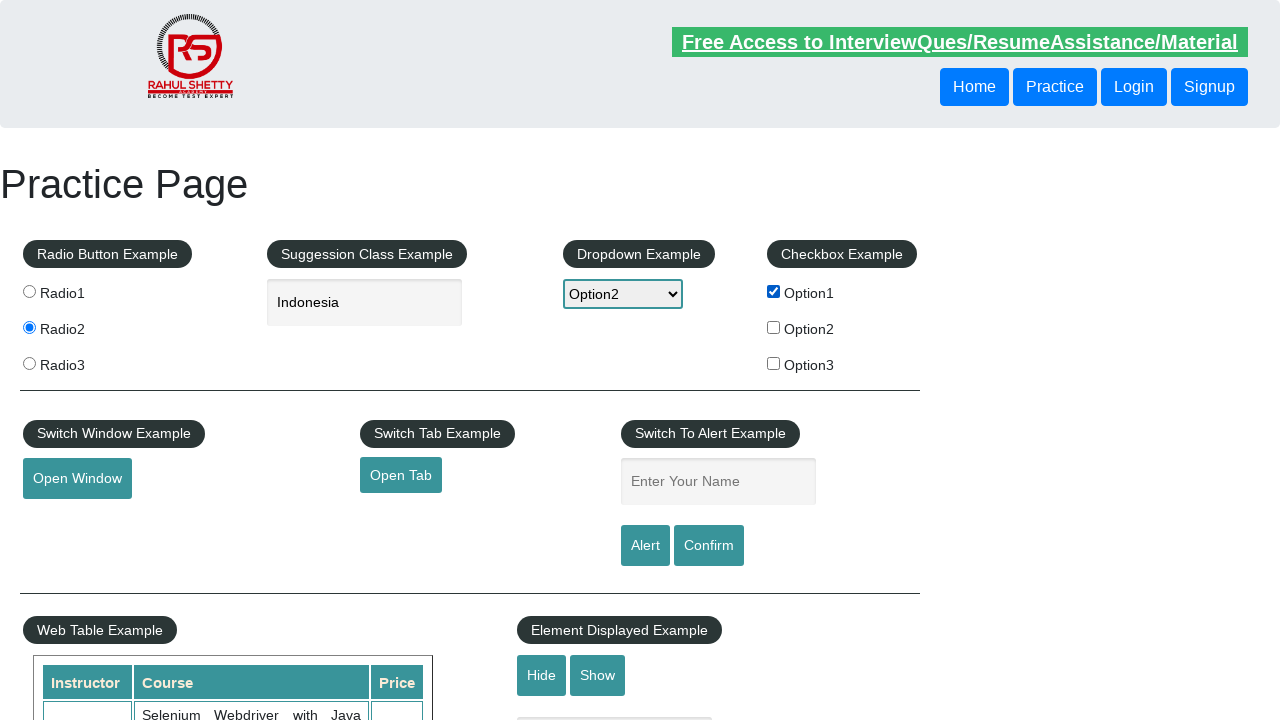

Checked checkbox option 3 at (774, 363) on #checkBoxOption3
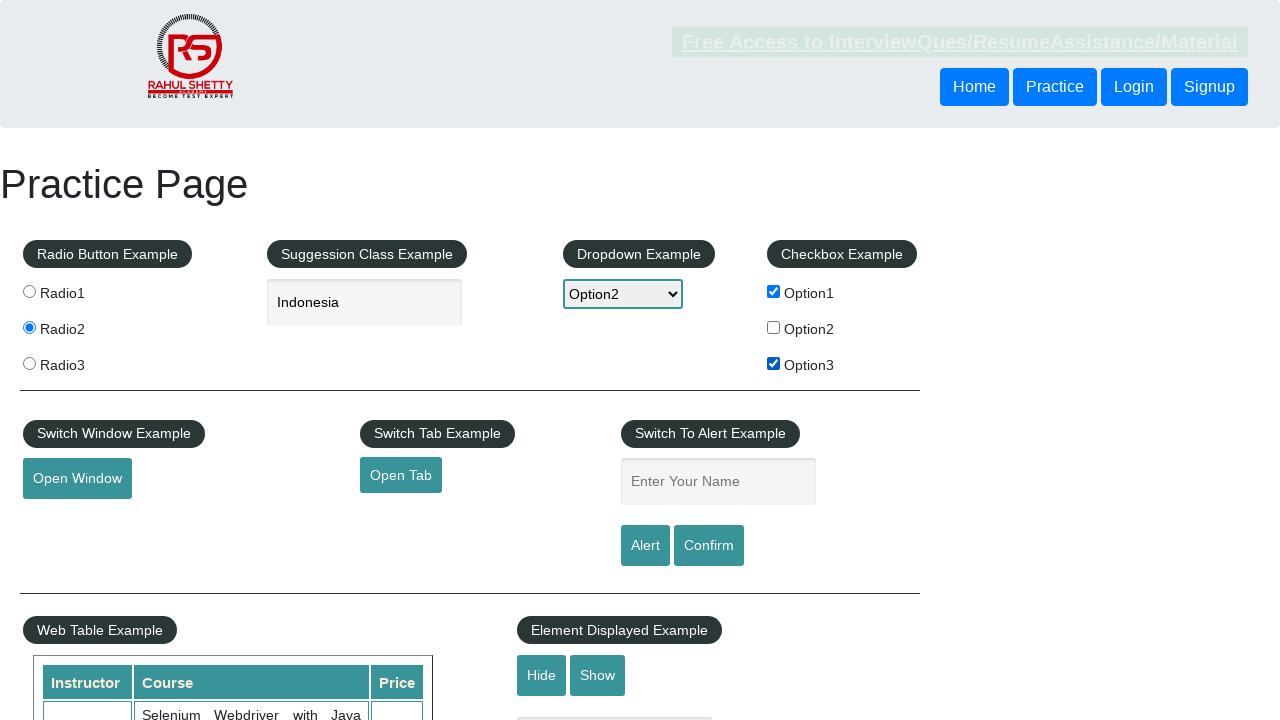

Opened new window popup at (77, 479) on #openwindow
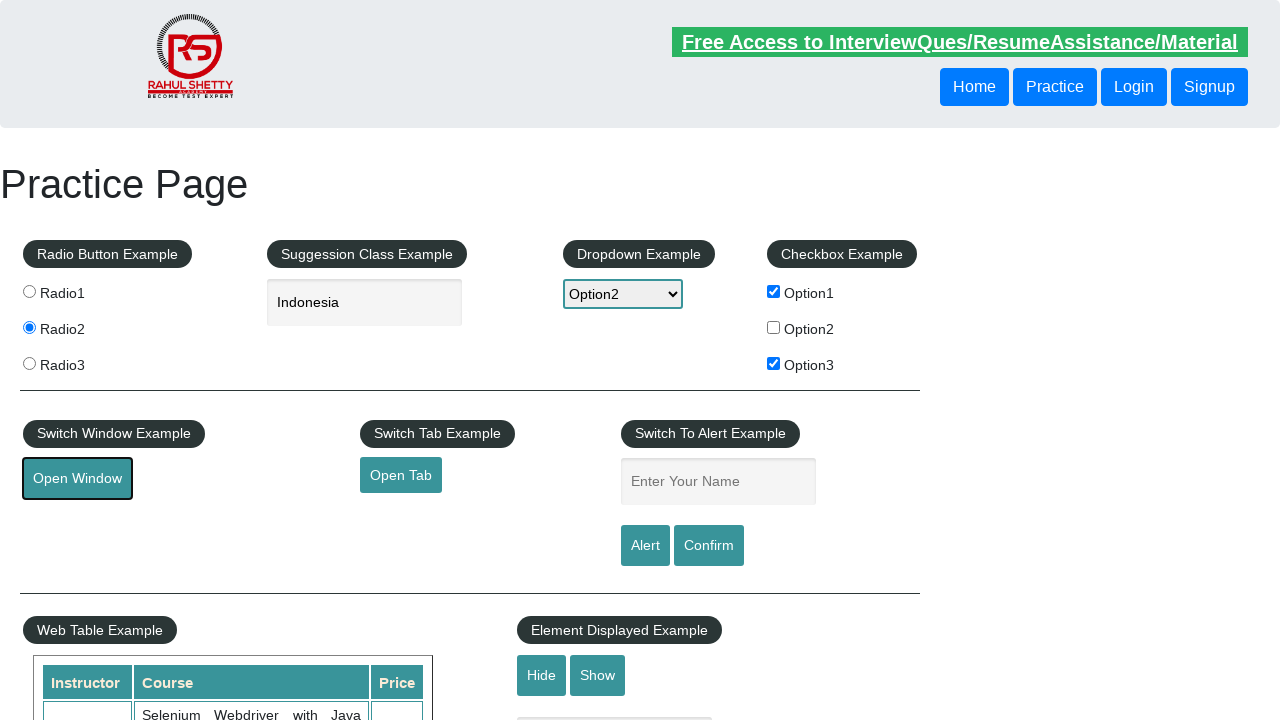

New window loaded successfully
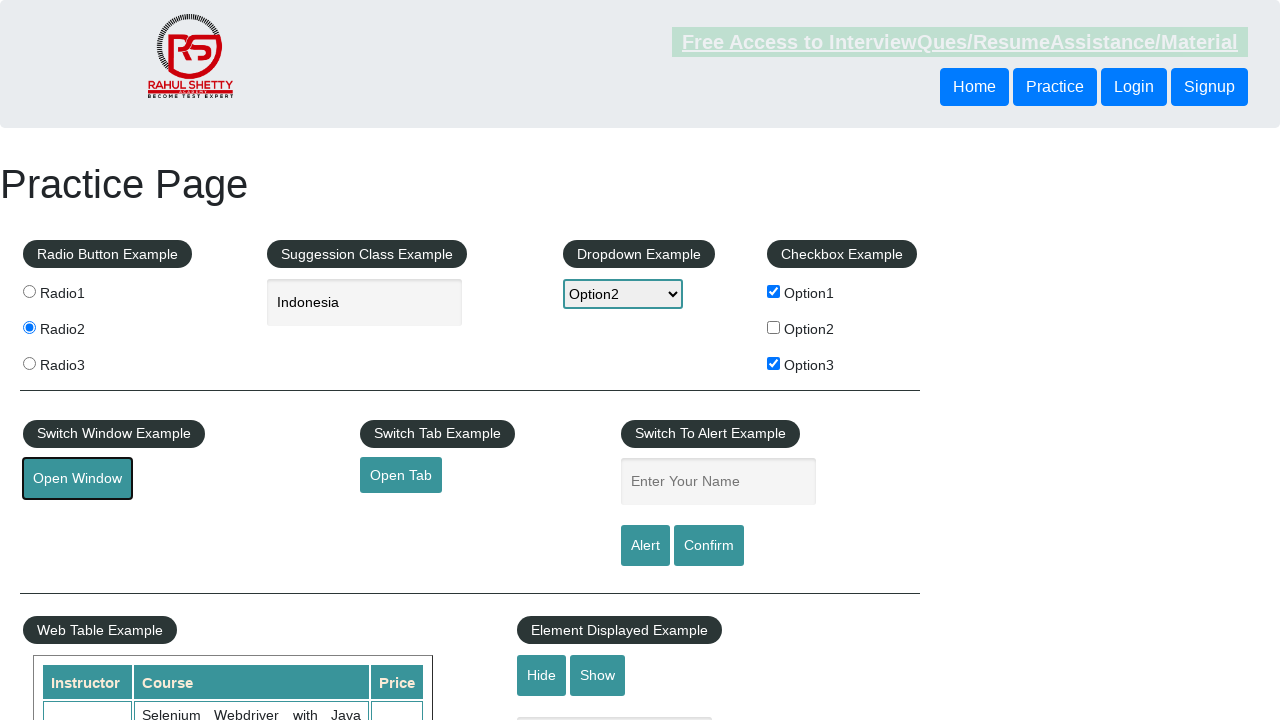

Closed new window popup
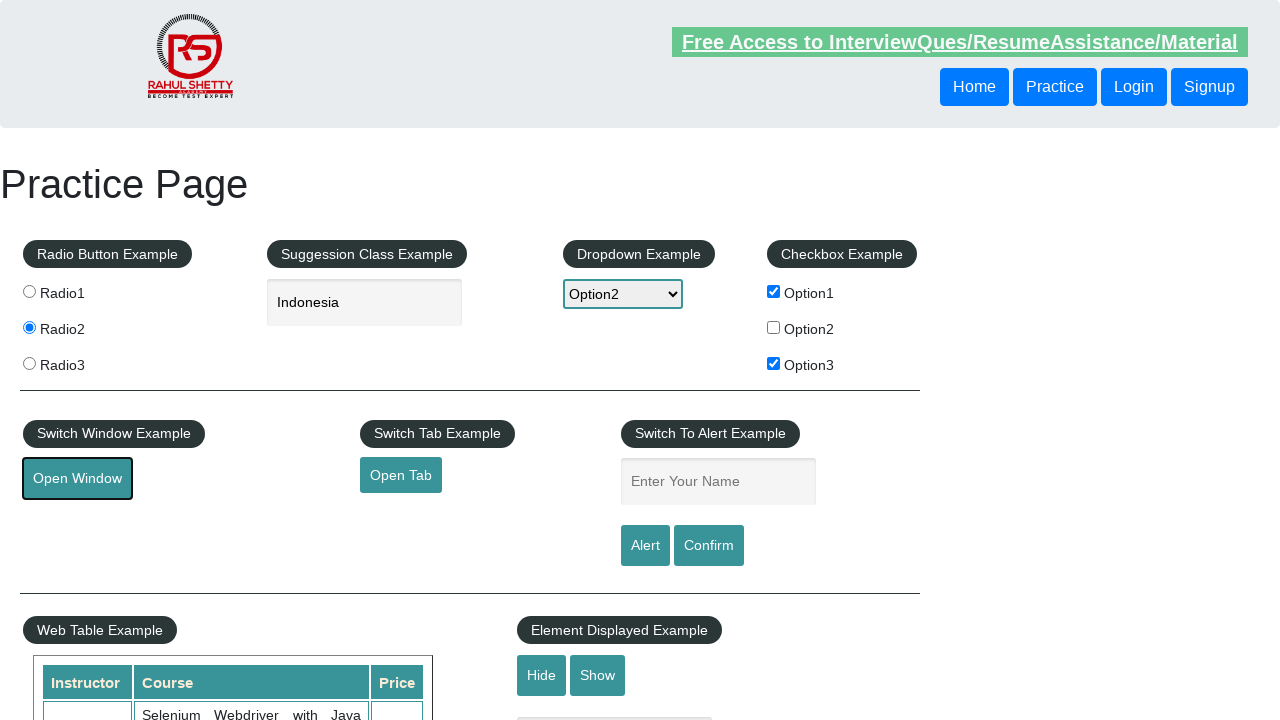

Opened new tab at (401, 475) on #opentab
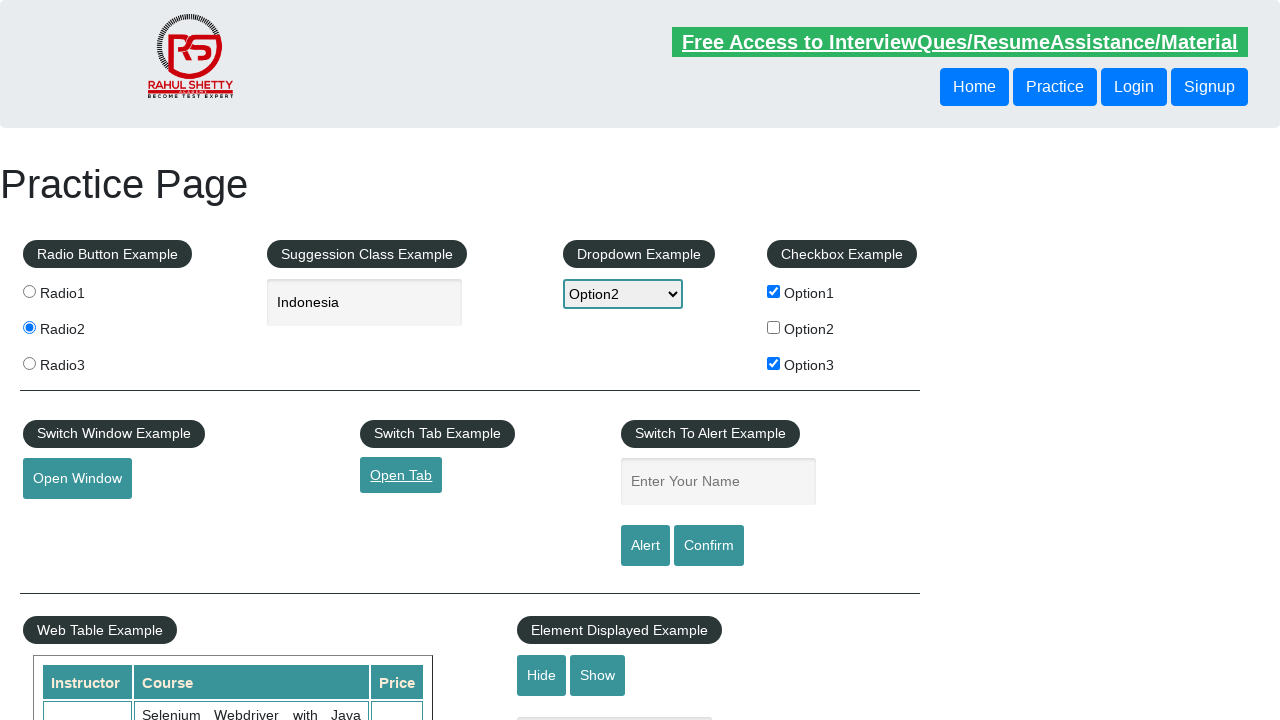

New tab loaded successfully
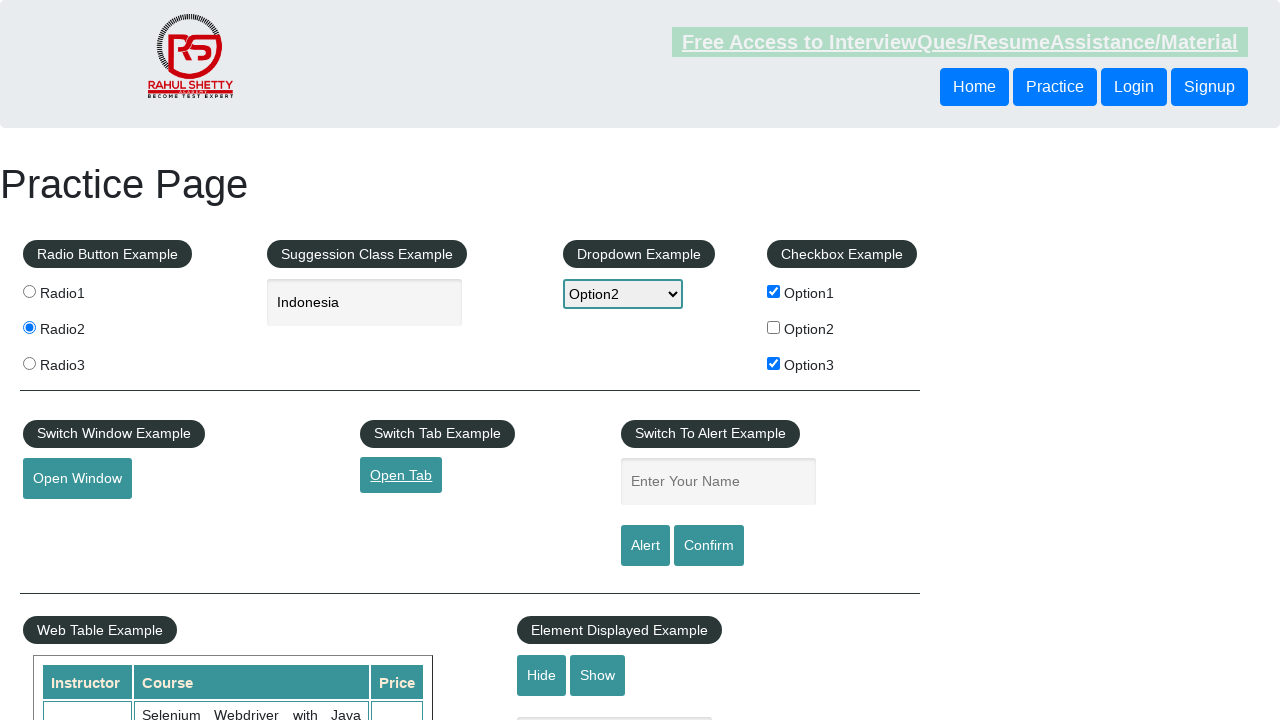

Closed new tab
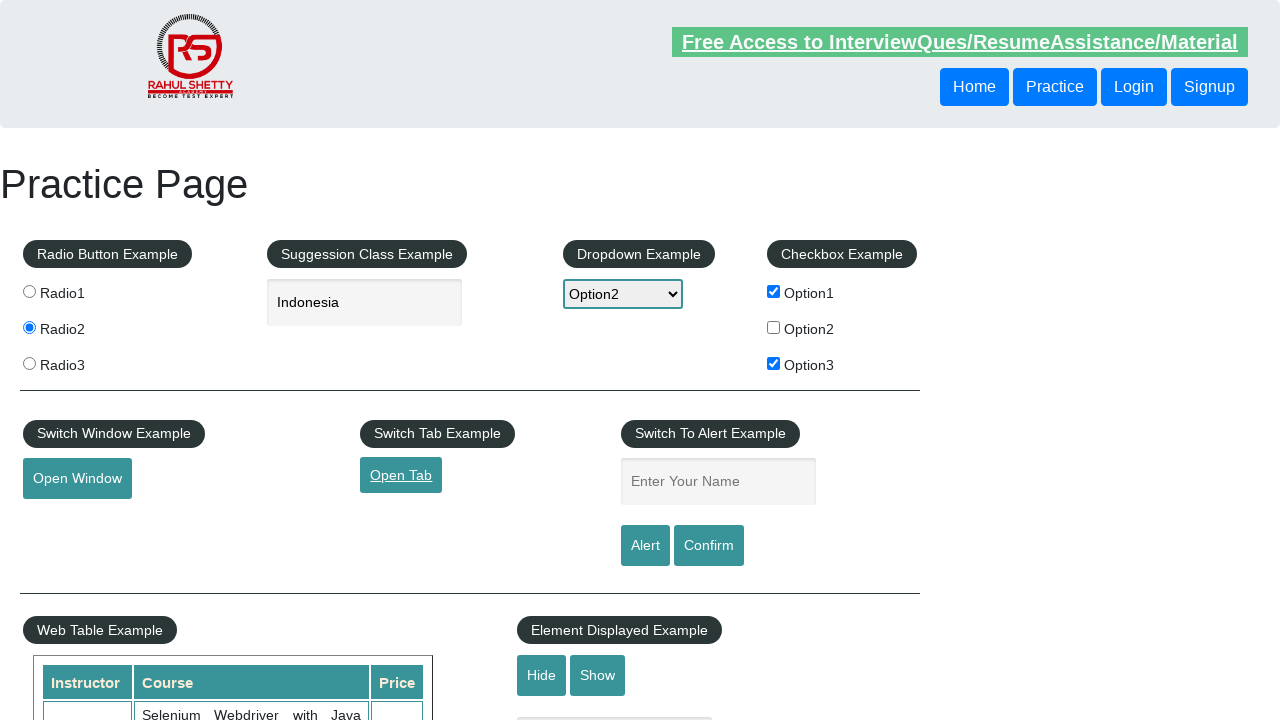

Filled name field with 'Vijaykumar' for alert test on #name
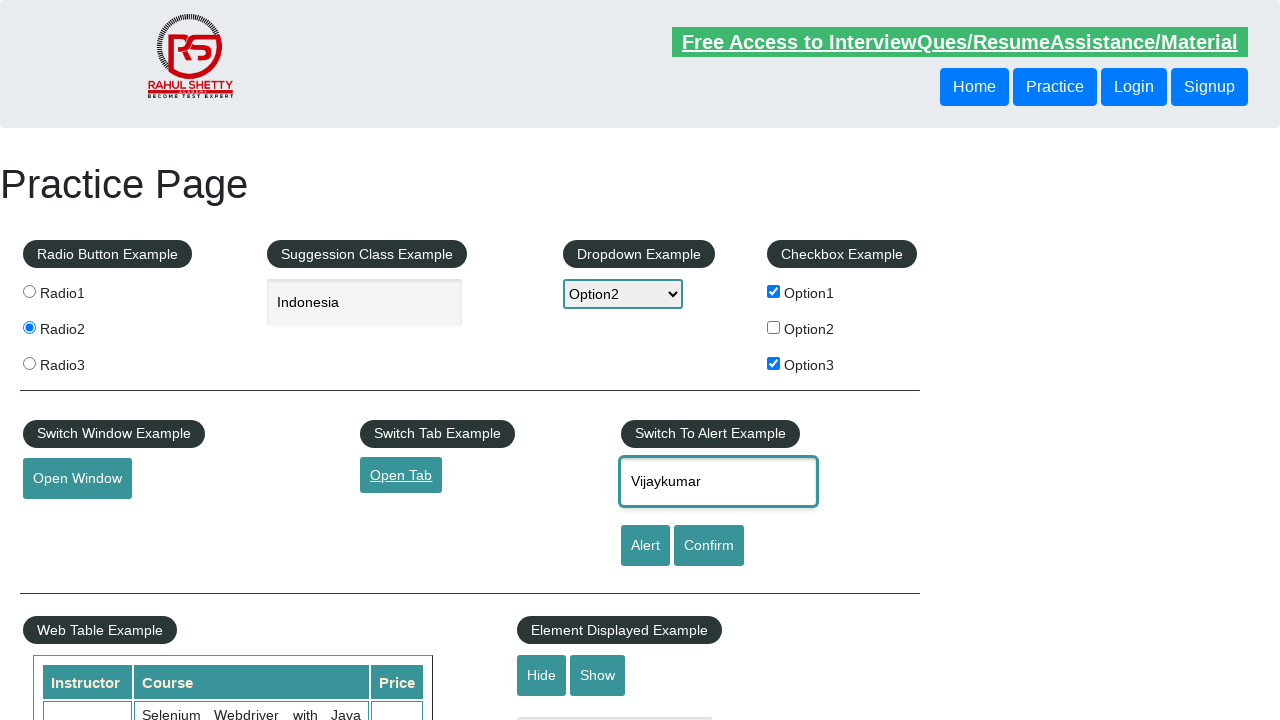

Clicked alert button and accepted alert dialog at (645, 546) on #alertbtn
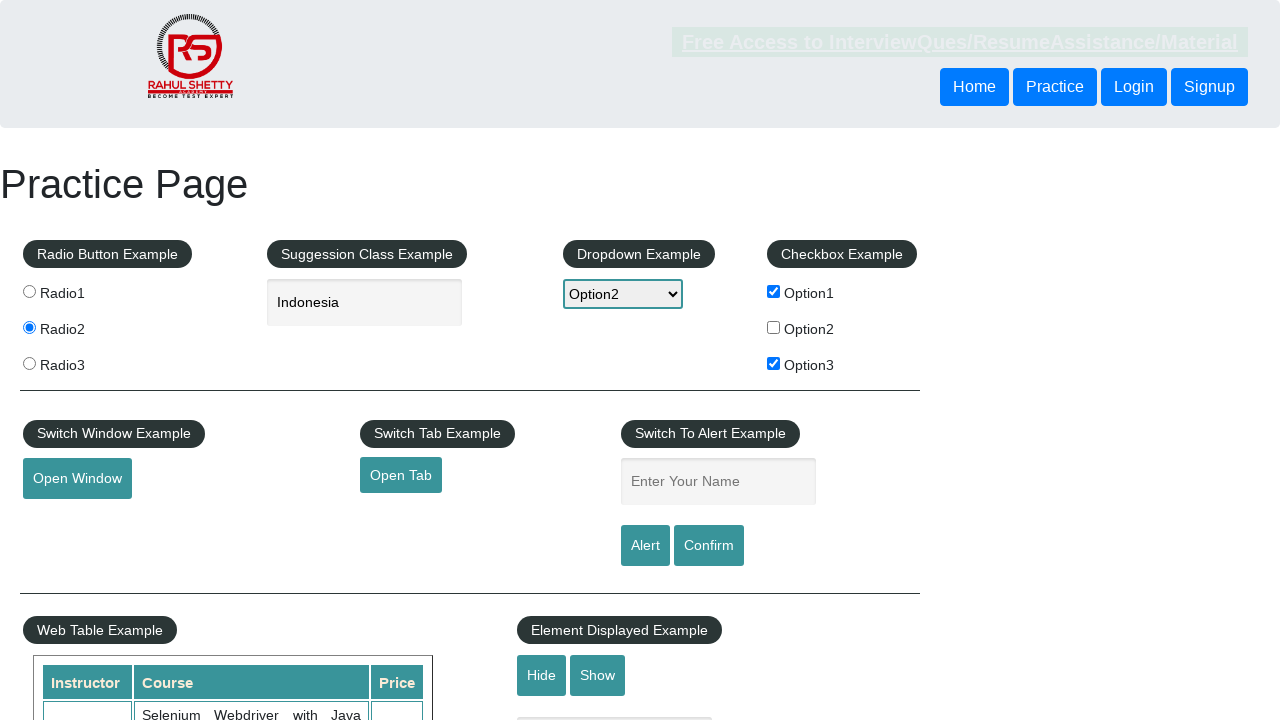

Filled name field with 'Vijaykumar' for confirm test on #name
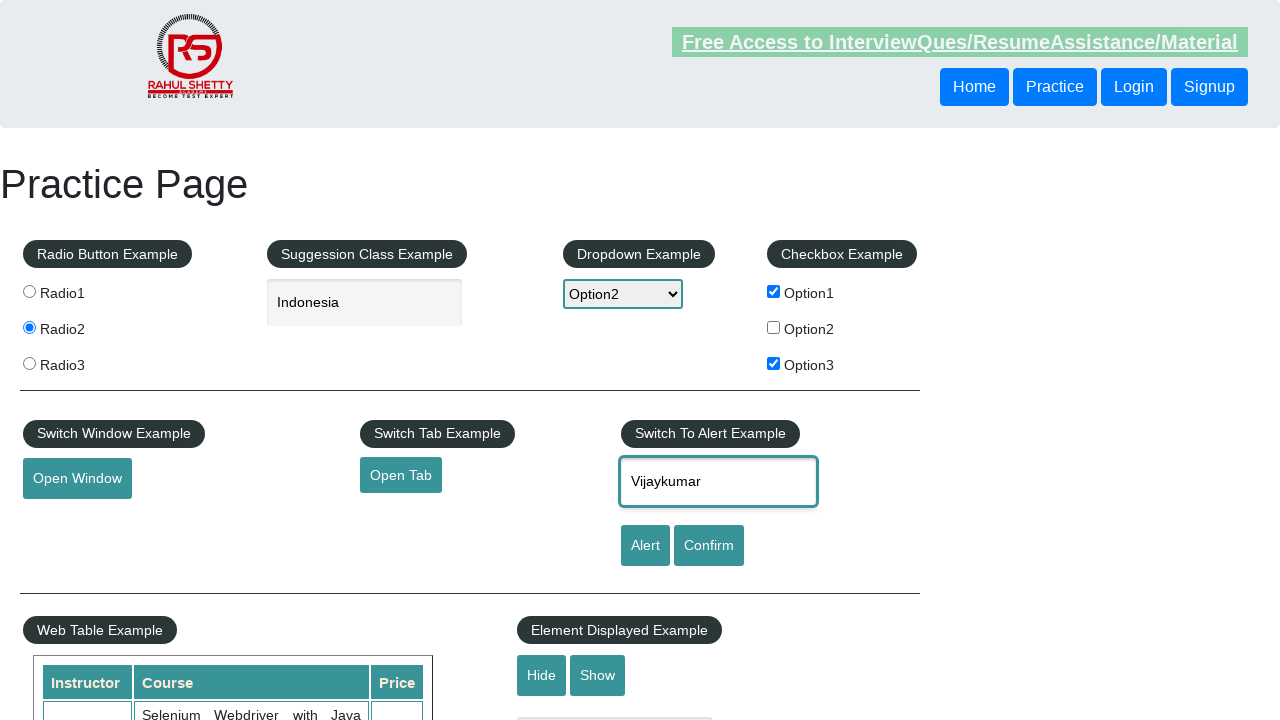

Clicked confirm button and dismissed confirmation dialog at (709, 546) on #confirmbtn
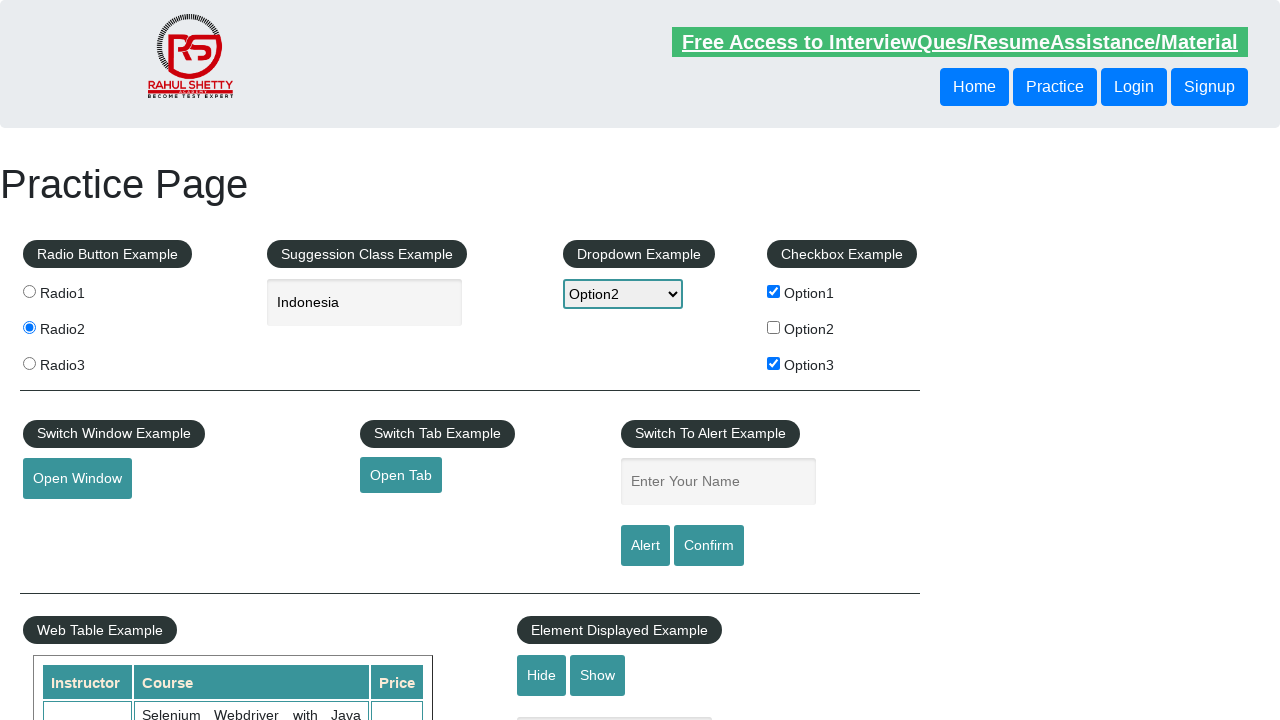

Filled displayed text field with 'Vijaykumar' on #displayed-text
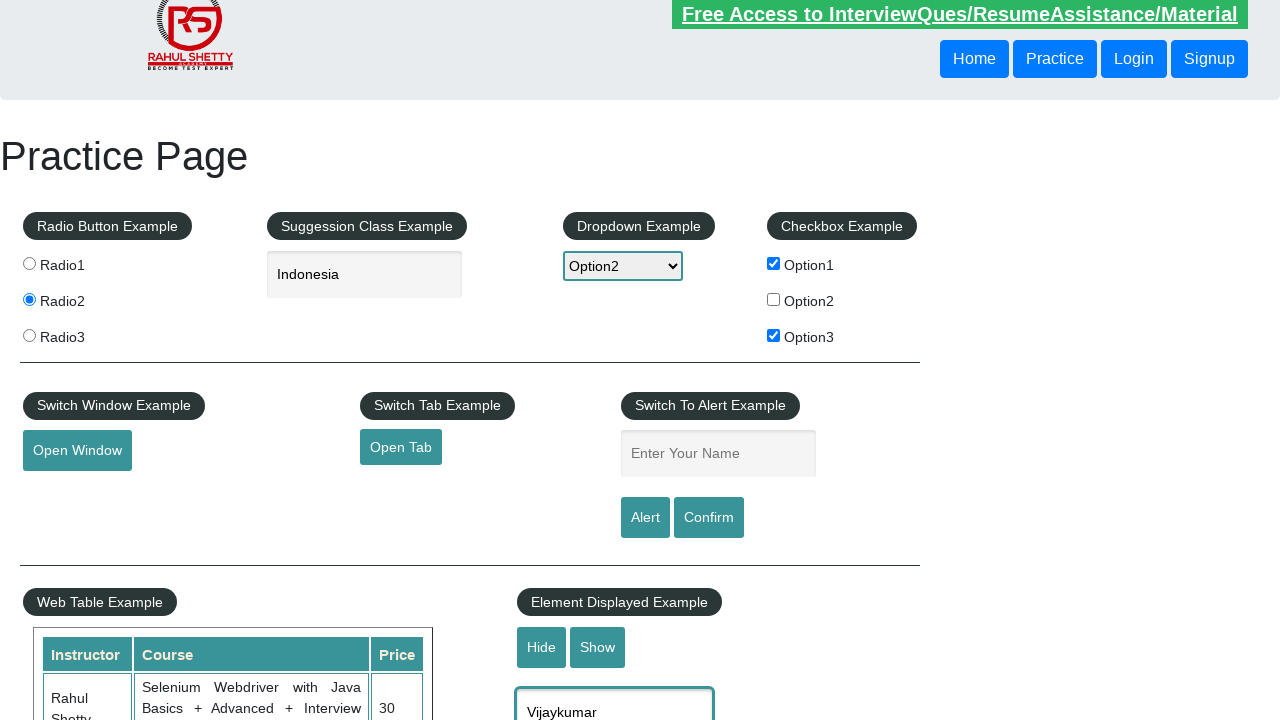

Clicked hide textbox button at (542, 647) on #hide-textbox
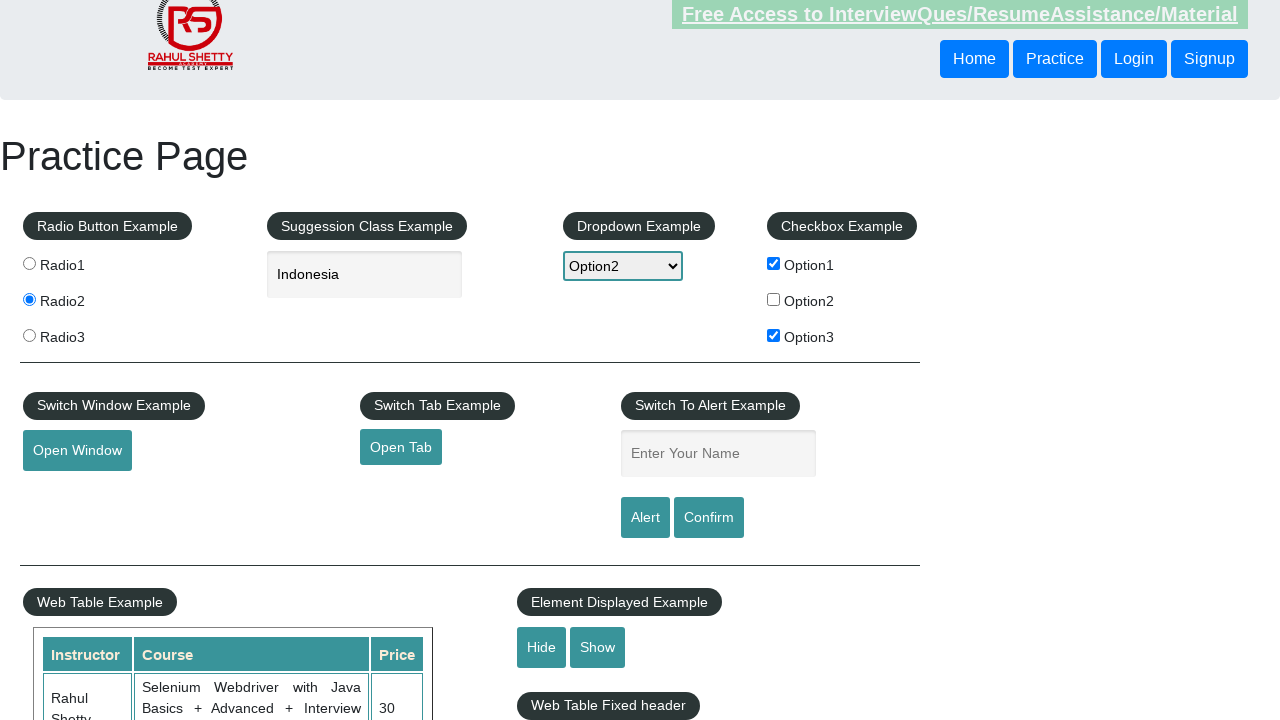

Clicked show textbox button at (598, 647) on #show-textbox
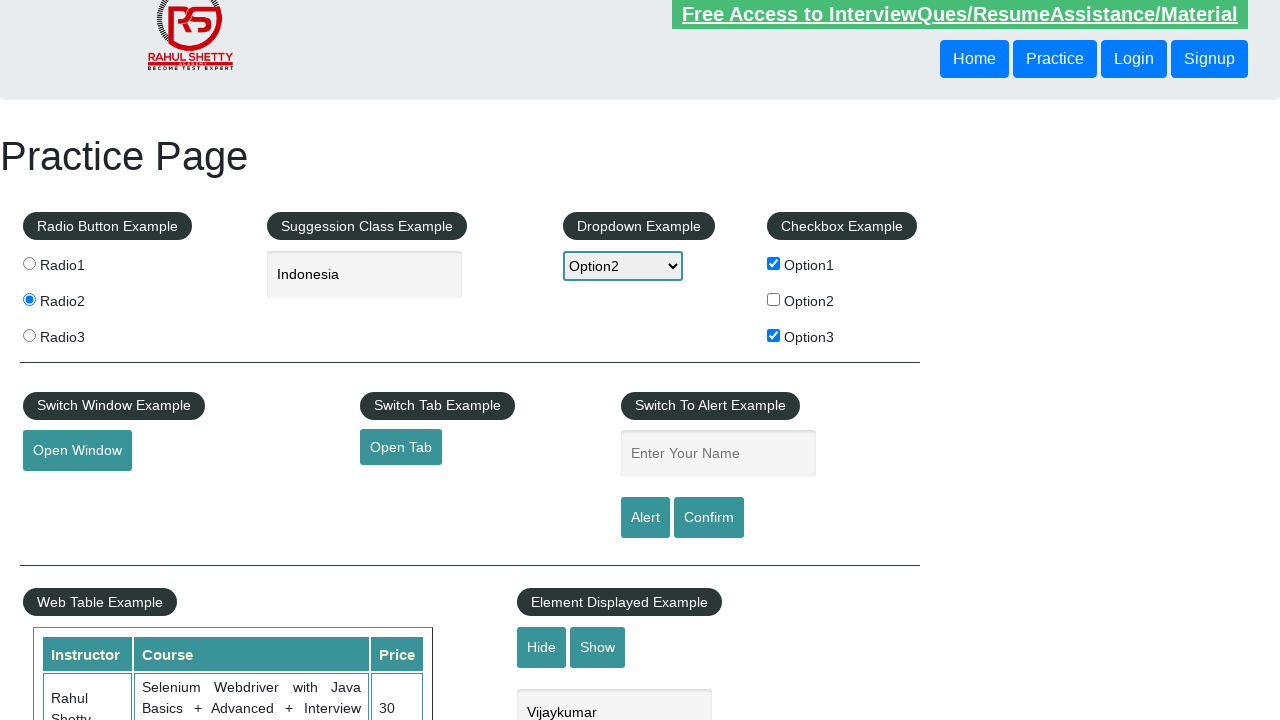

Retrieved all table rows from table body
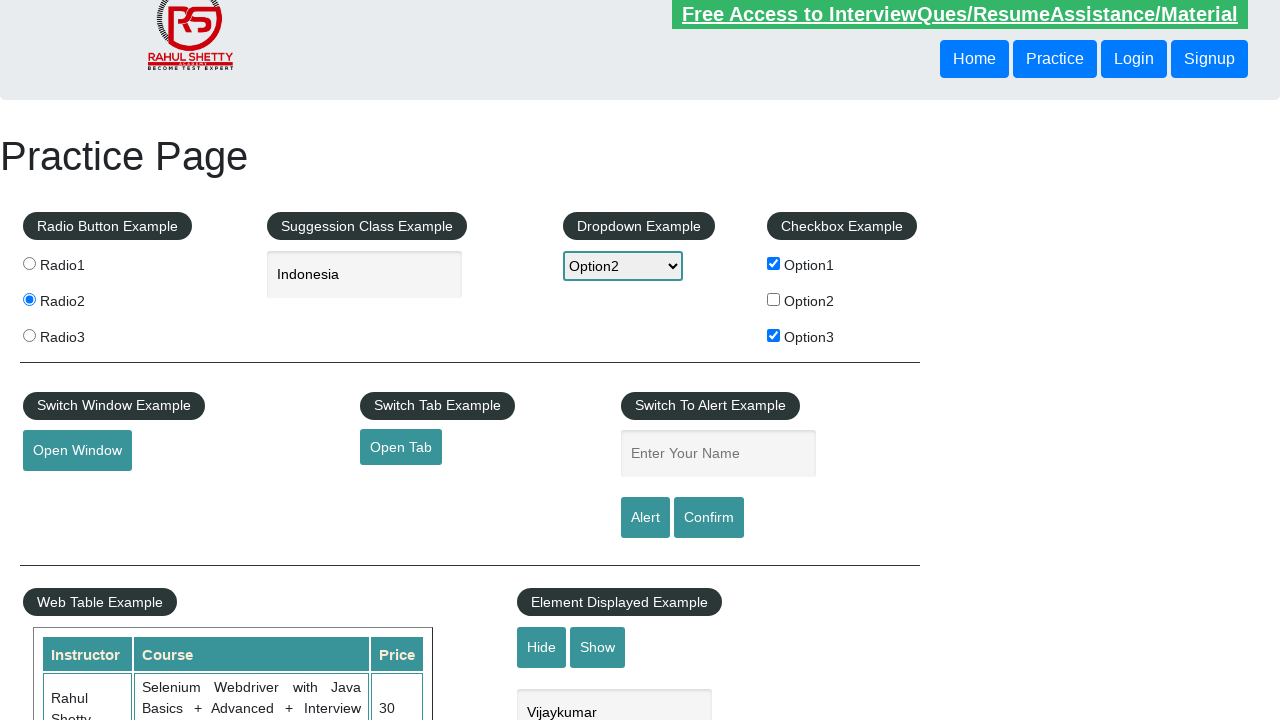

Counted 4 occurrences of 'Selenium' in table
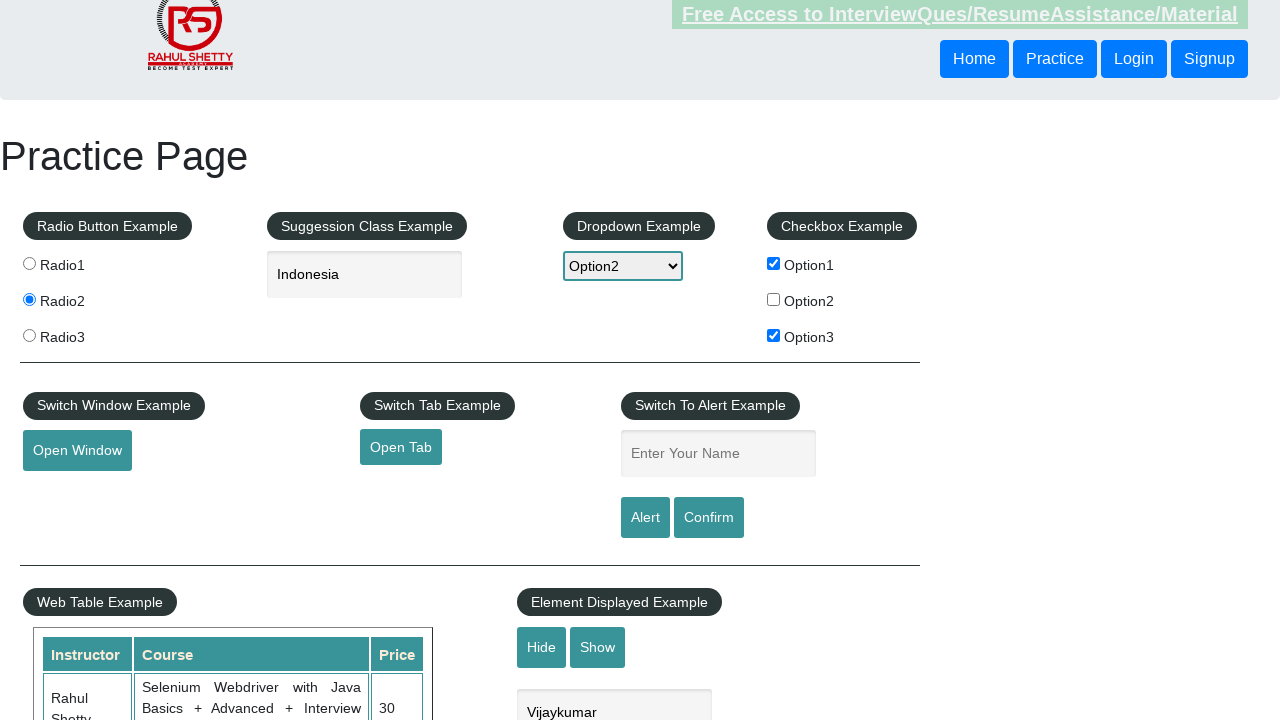

Hovered over mouse hover element to reveal options at (83, 361) on #mousehover
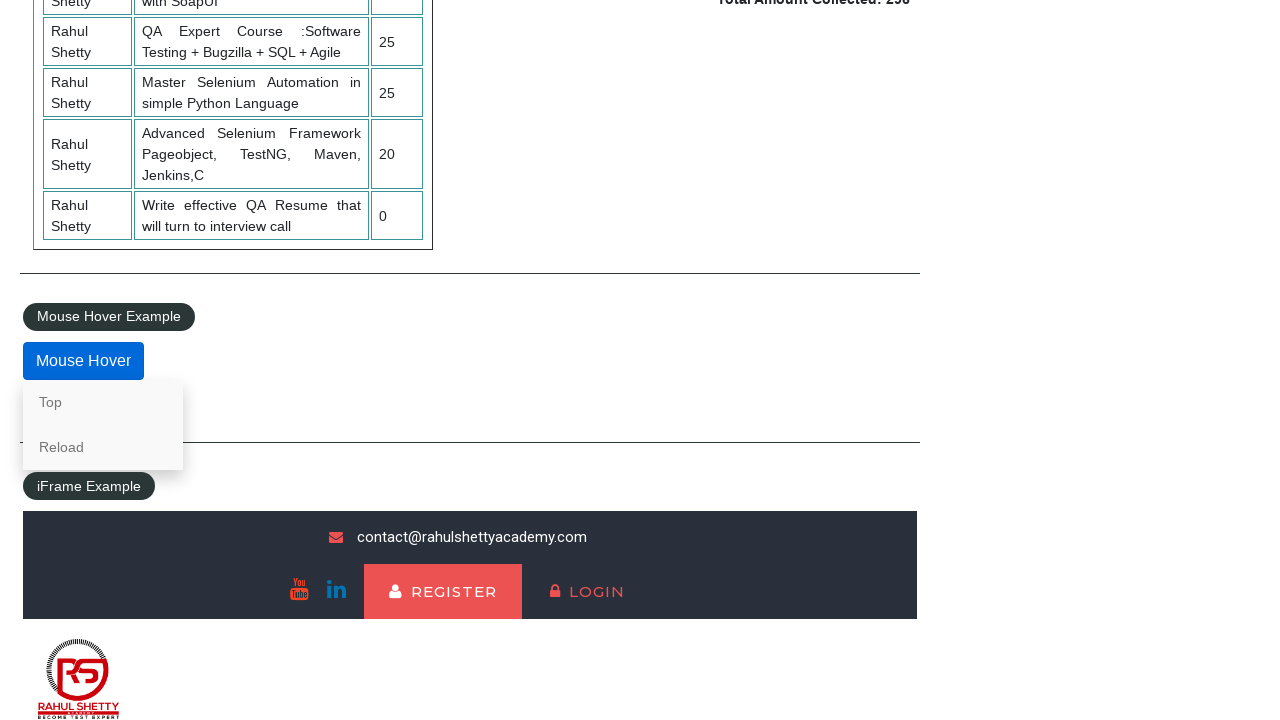

Retrieved 2 hover options
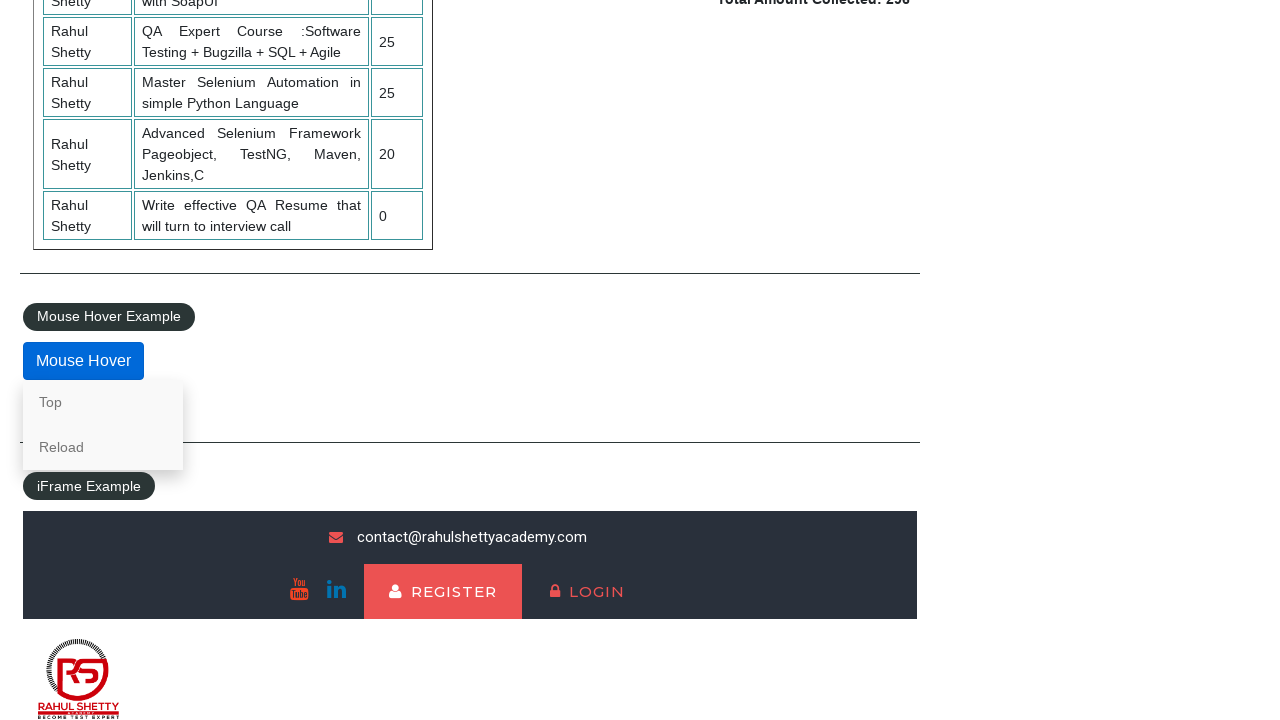

Located iframe with name 'iframe-name'
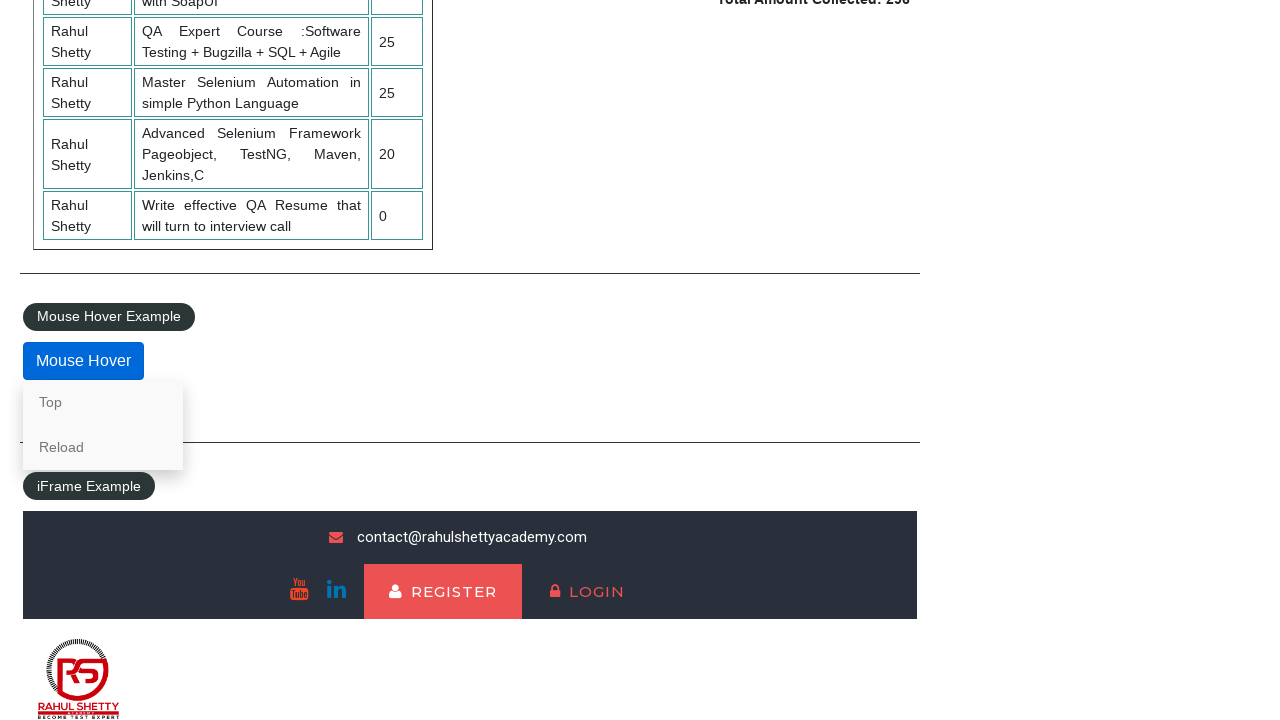

Retrieved 38 links from iframe
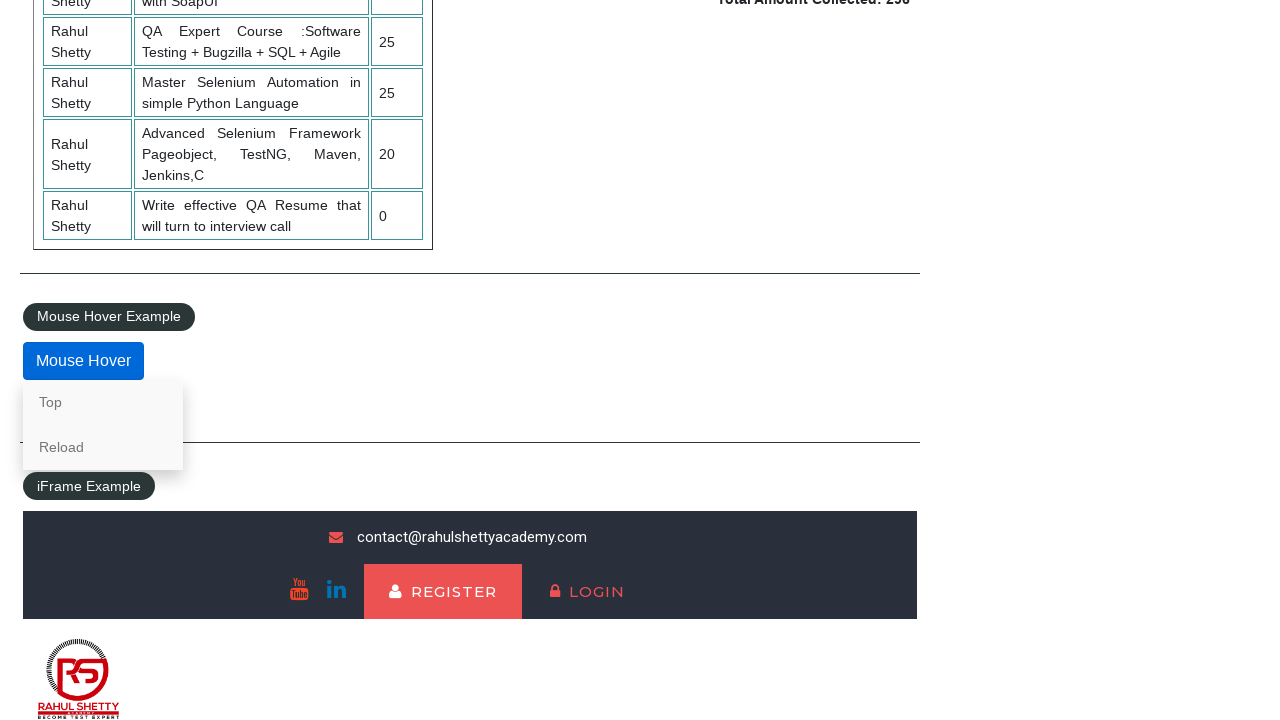

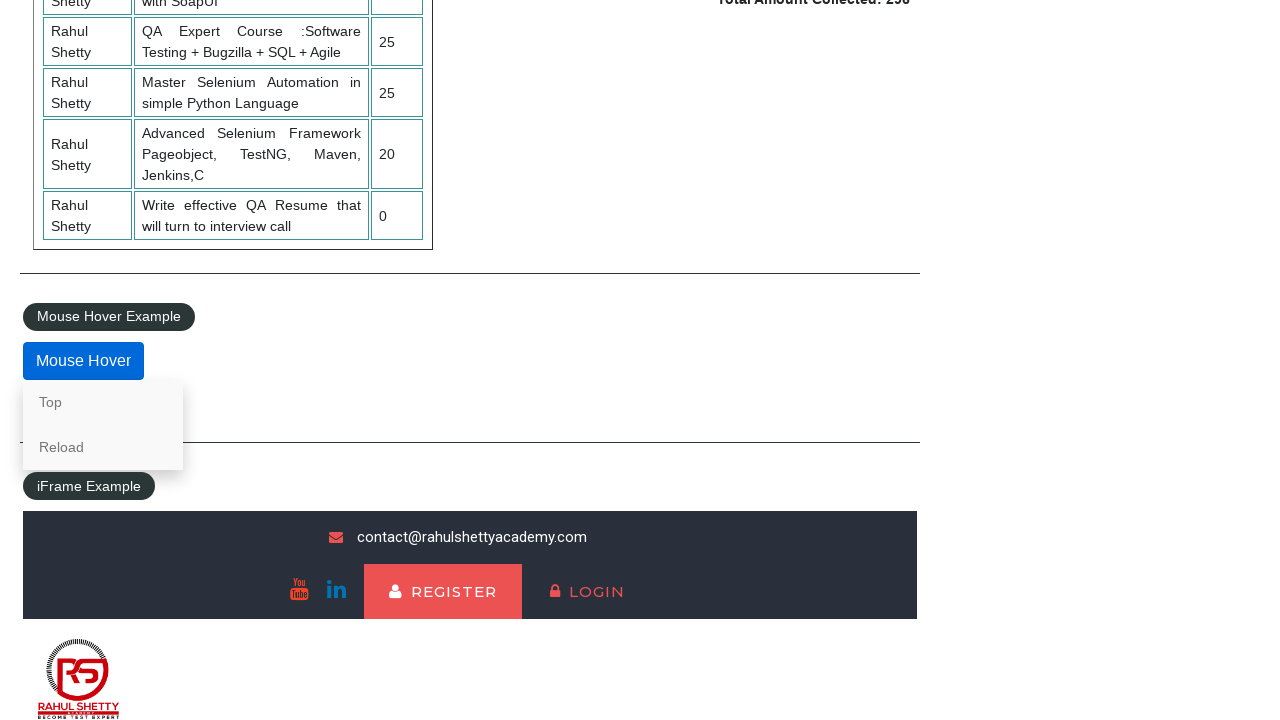